Navigates to urbtix.hk ticketing website and repeatedly clicks available buttons until none are found, simulating a page refresh/interaction automation flow.

Starting URL: https://www.urbtix.hk/

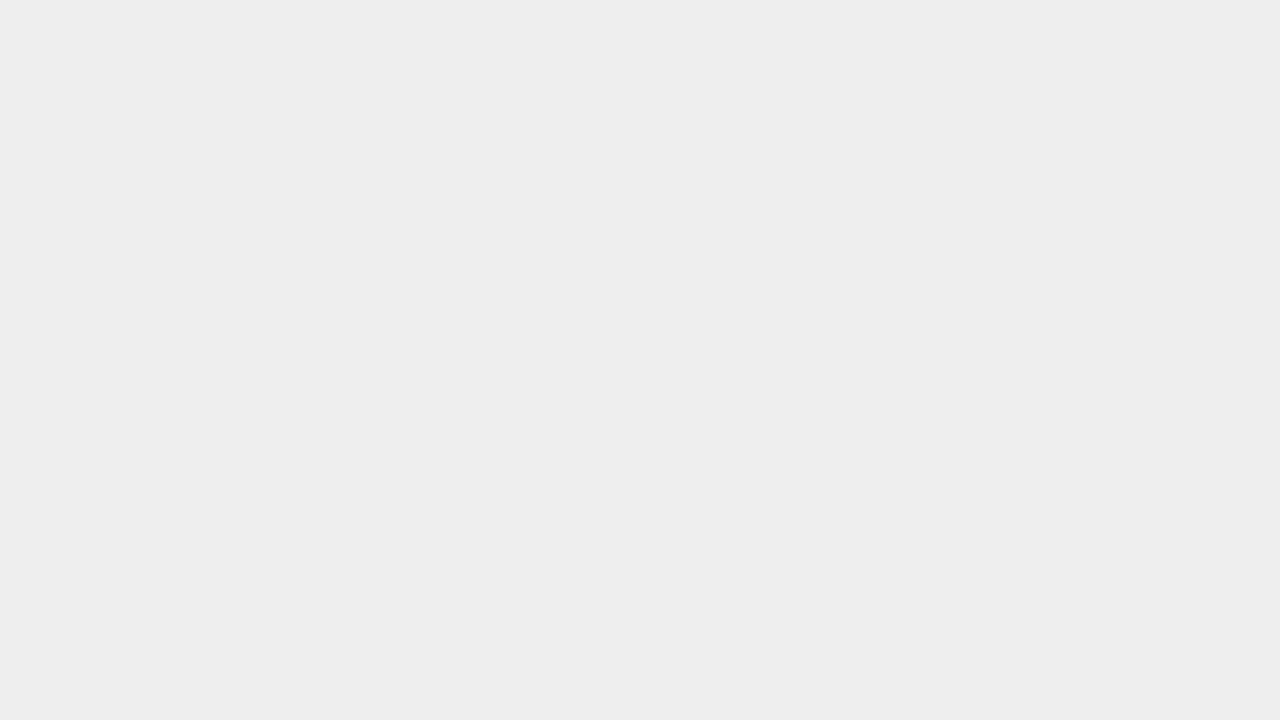

Navigated to urbtix.hk ticketing website
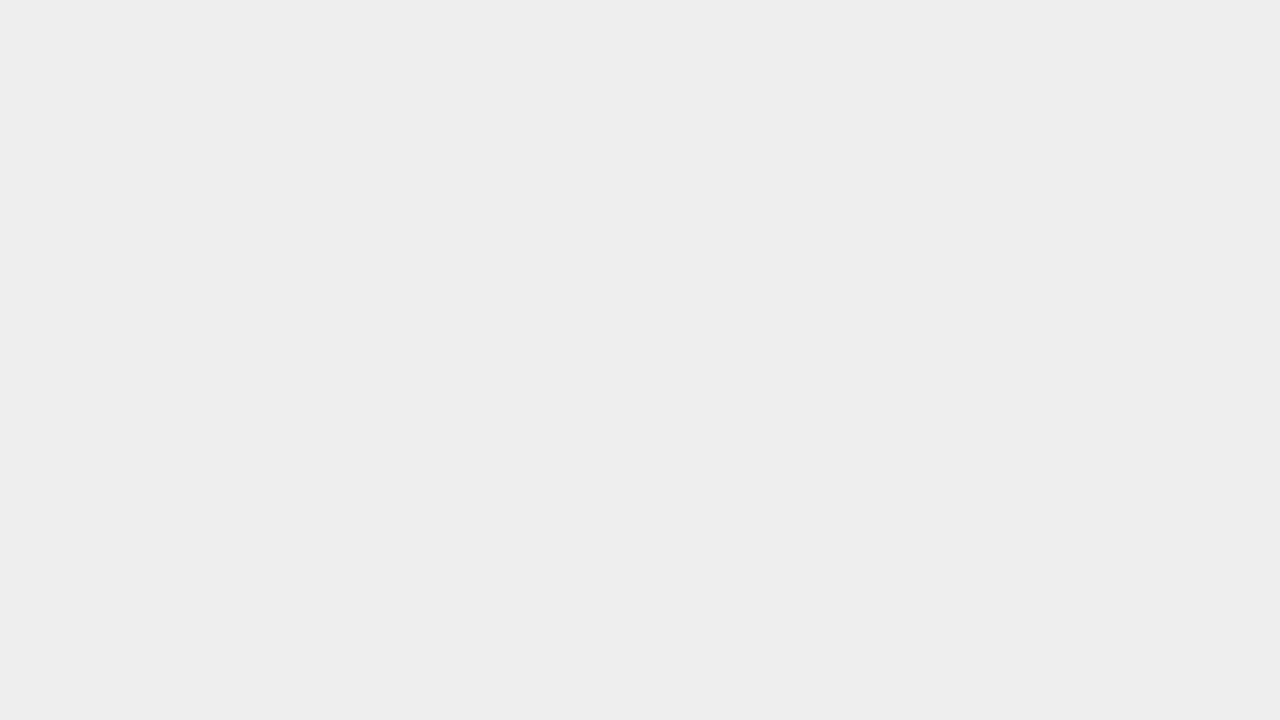

No more buttons found, interaction loop completed
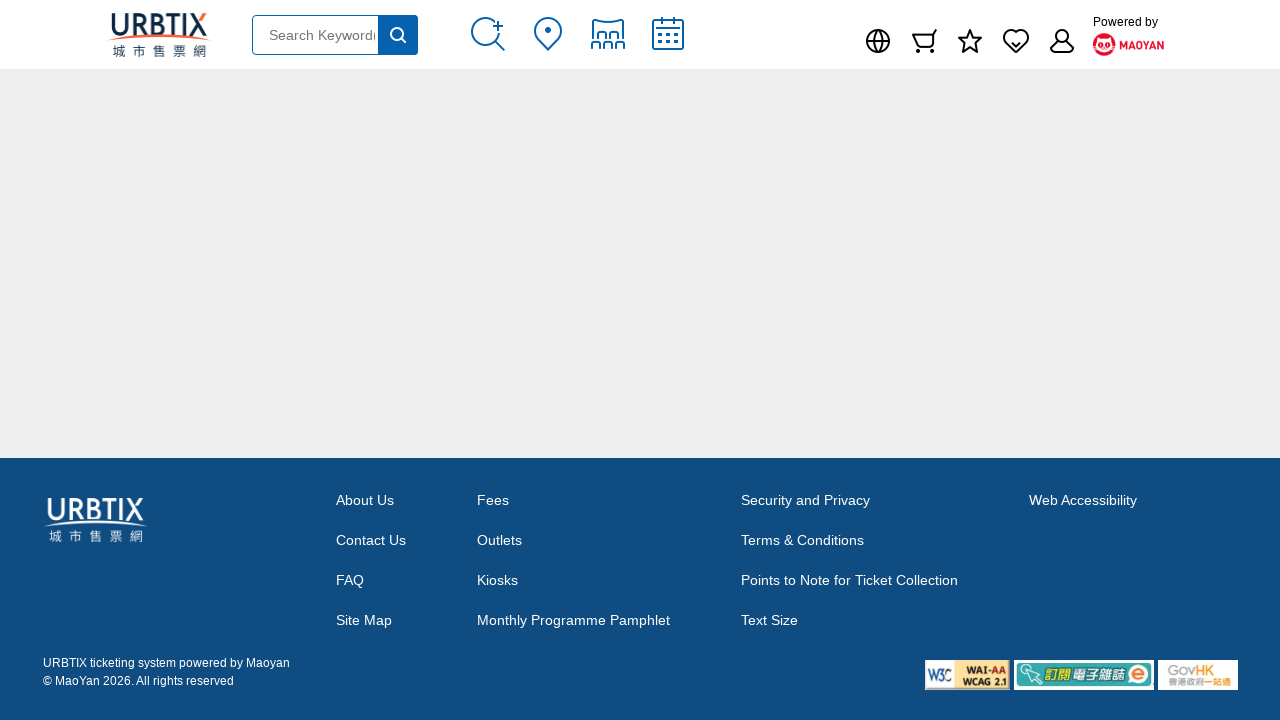

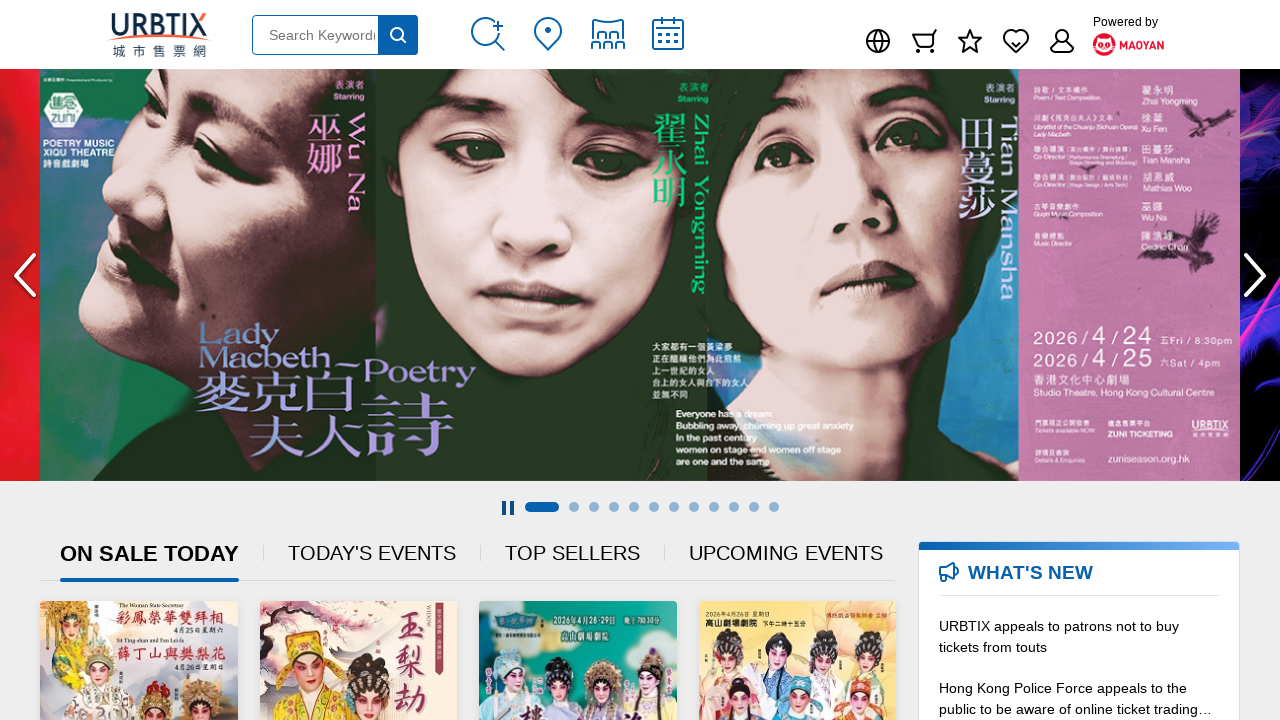